Tests a math exercise page by reading two numbers, calculating their sum, selecting the sum value from a dropdown, and submitting the form

Starting URL: https://suninjuly.github.io/selects1.html

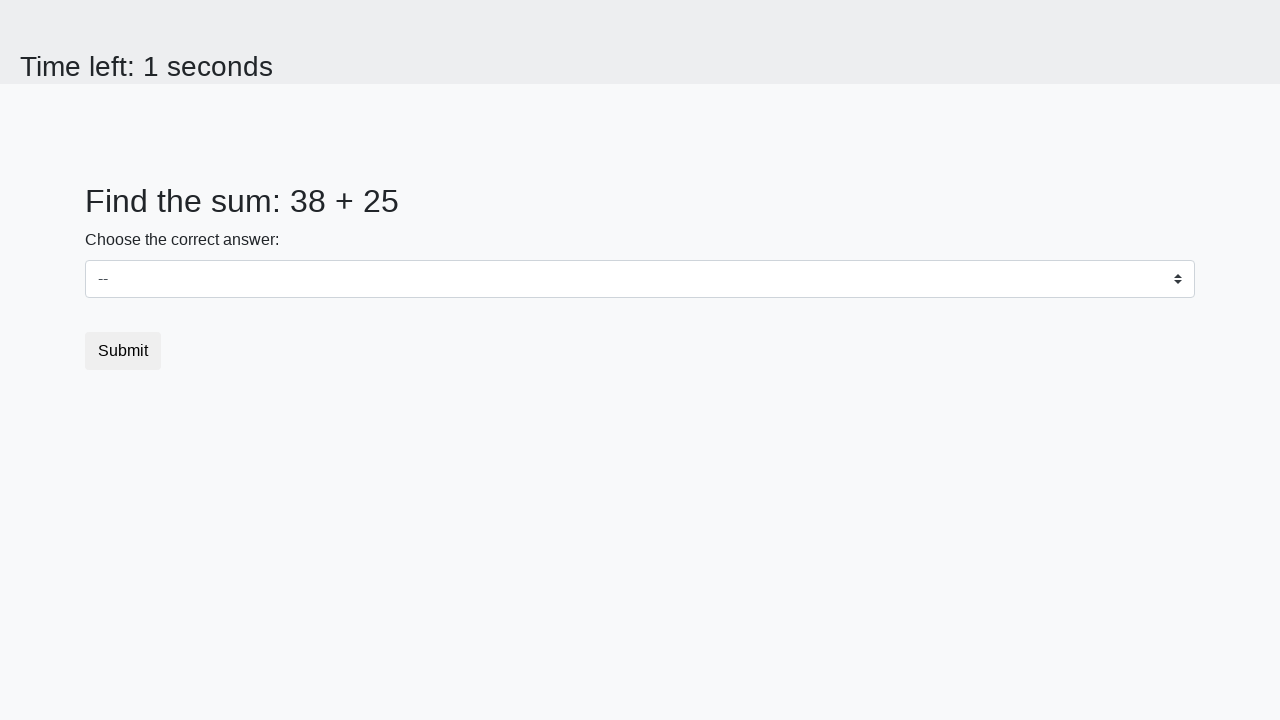

Read first number from #num1 element
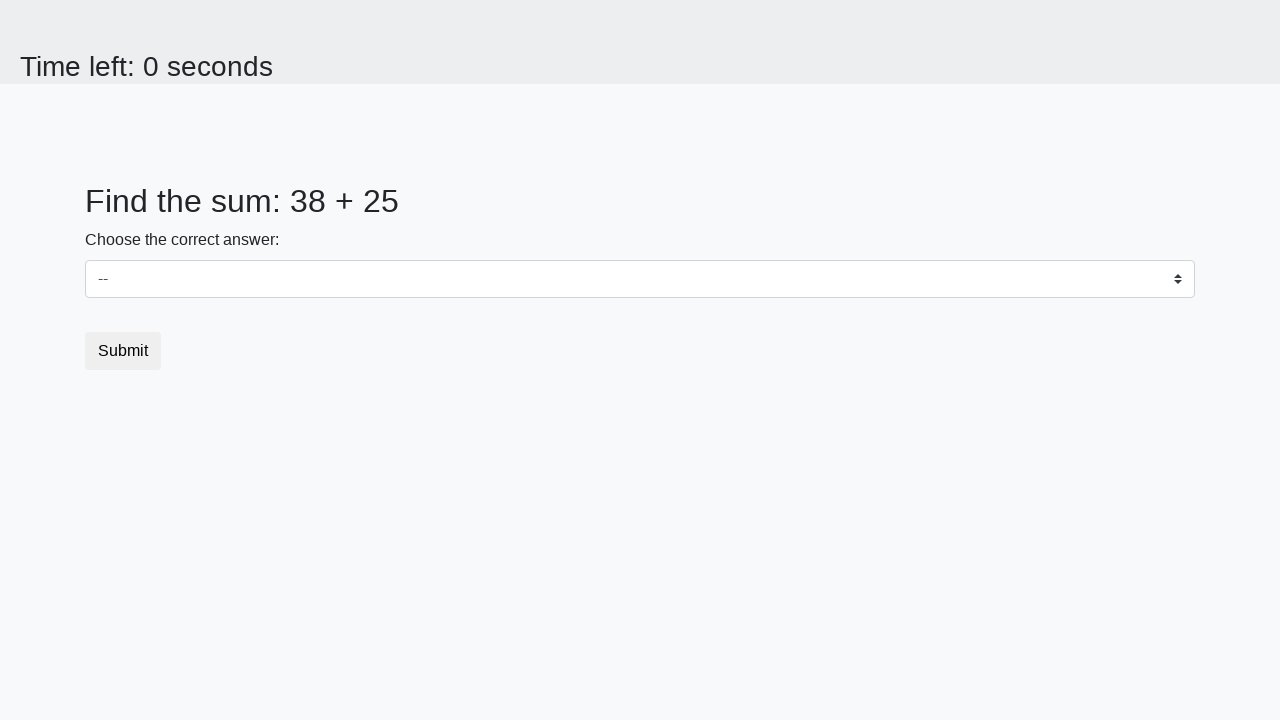

Read second number from #num2 element
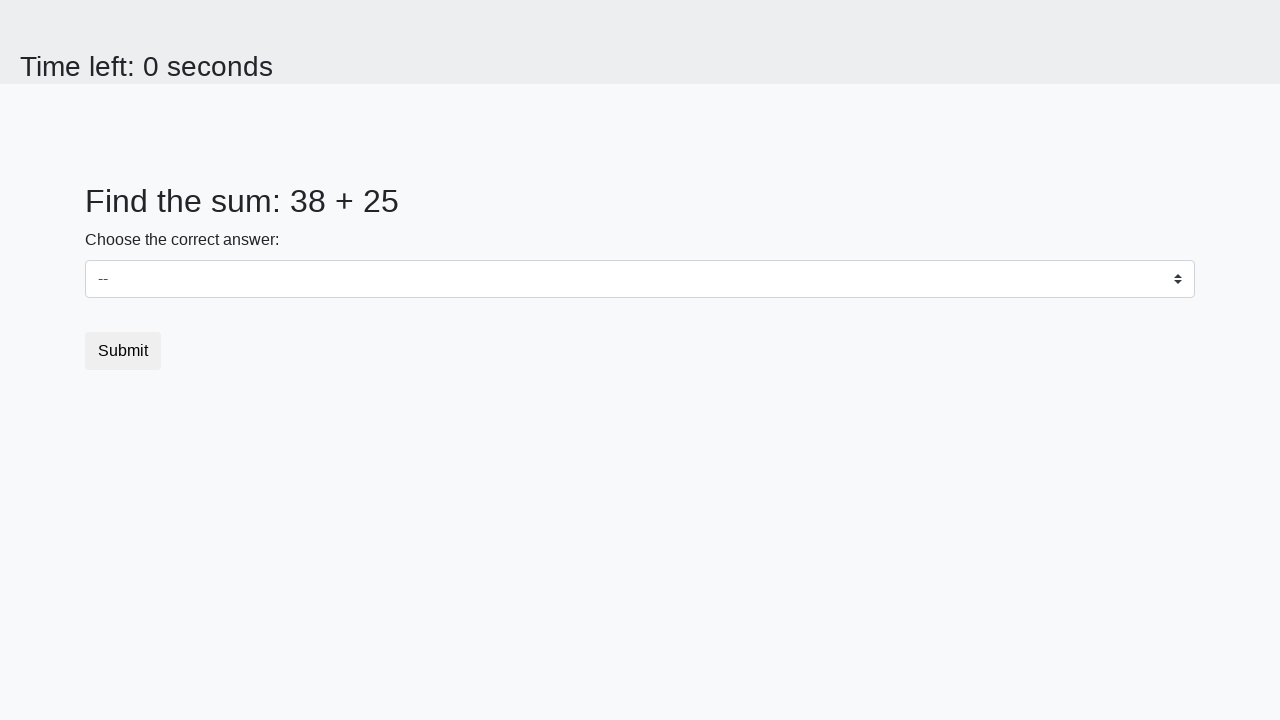

Calculated sum: 38 + 25 = 63
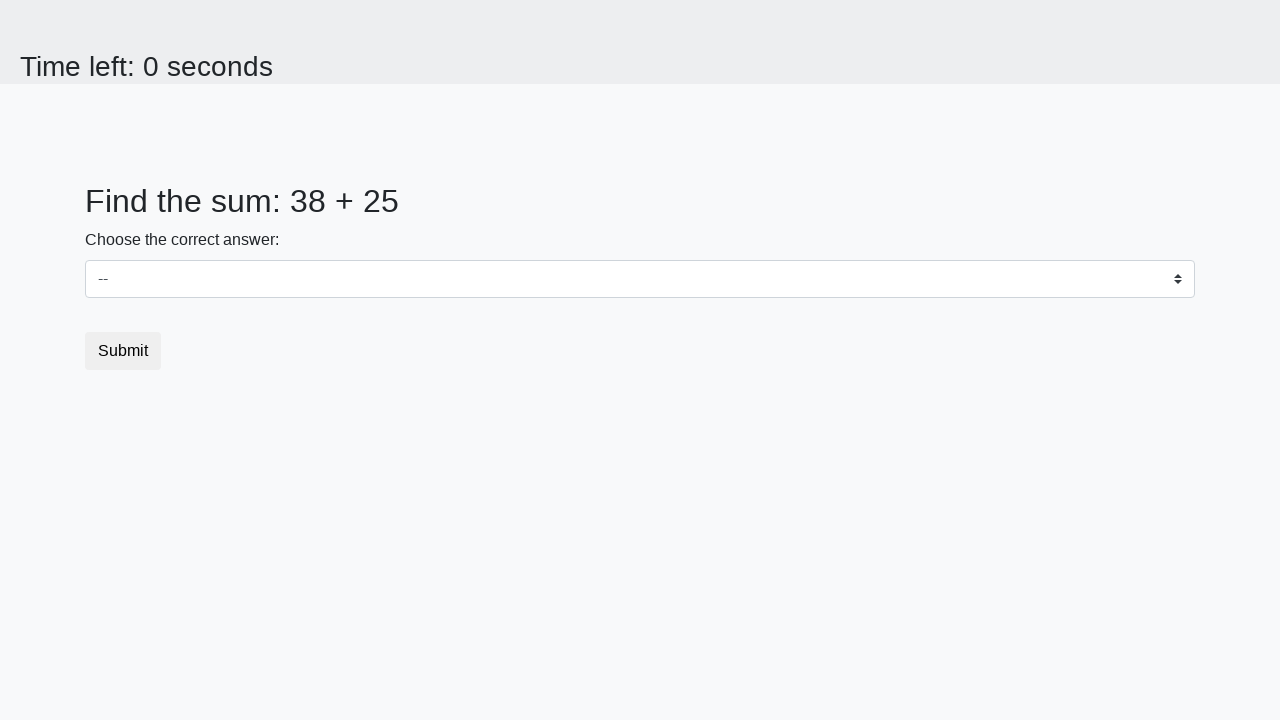

Selected sum value '63' from dropdown on select
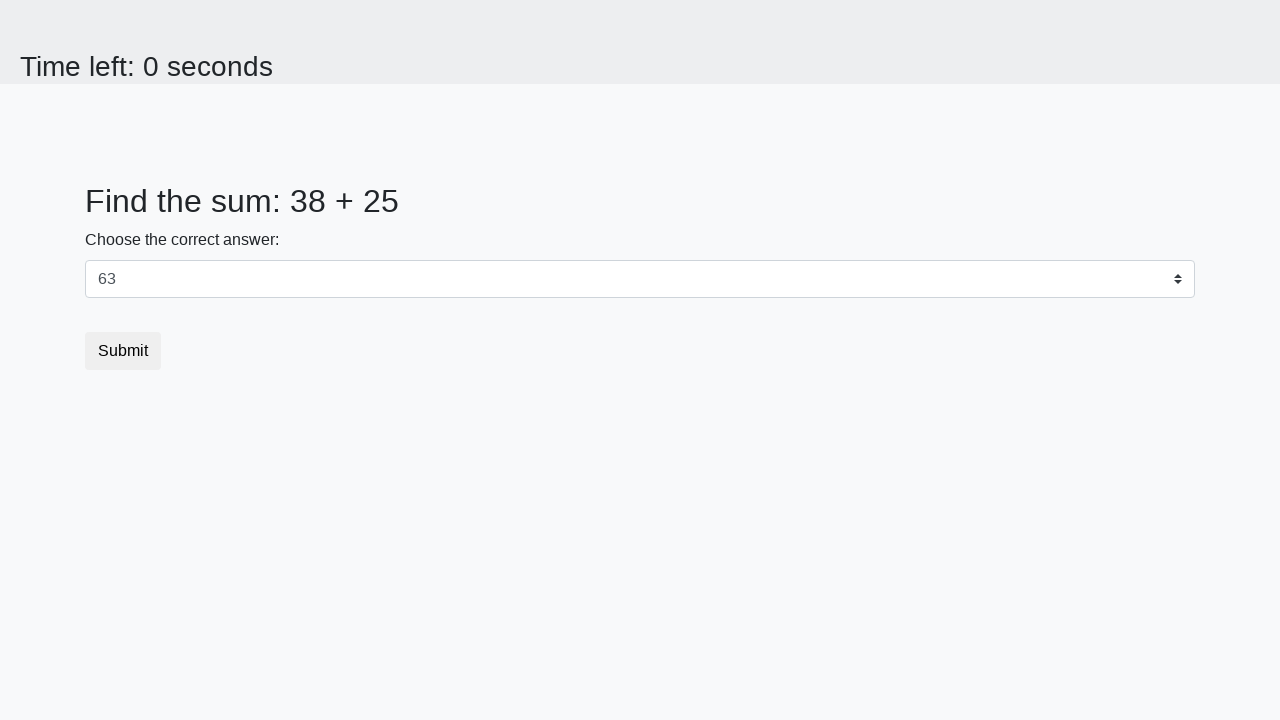

Clicked submit button to submit the form at (123, 351) on xpath=//html/body/div/form/button
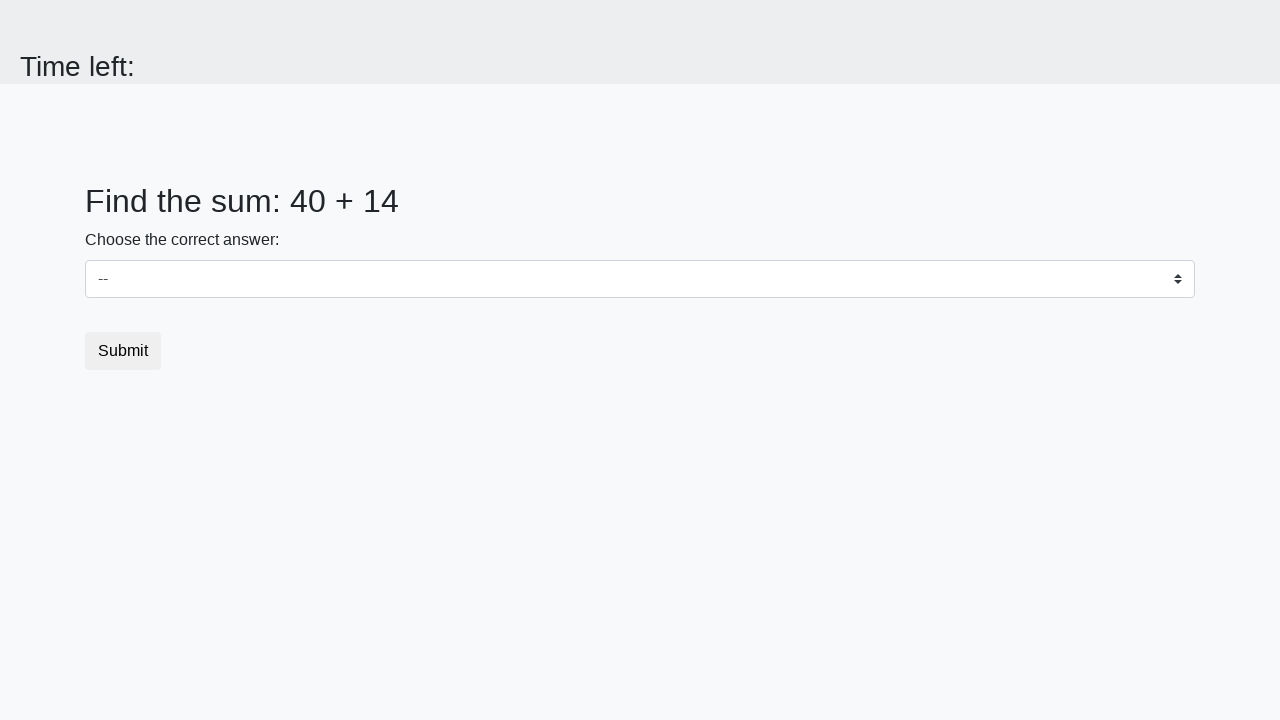

Waited 2 seconds for form submission response
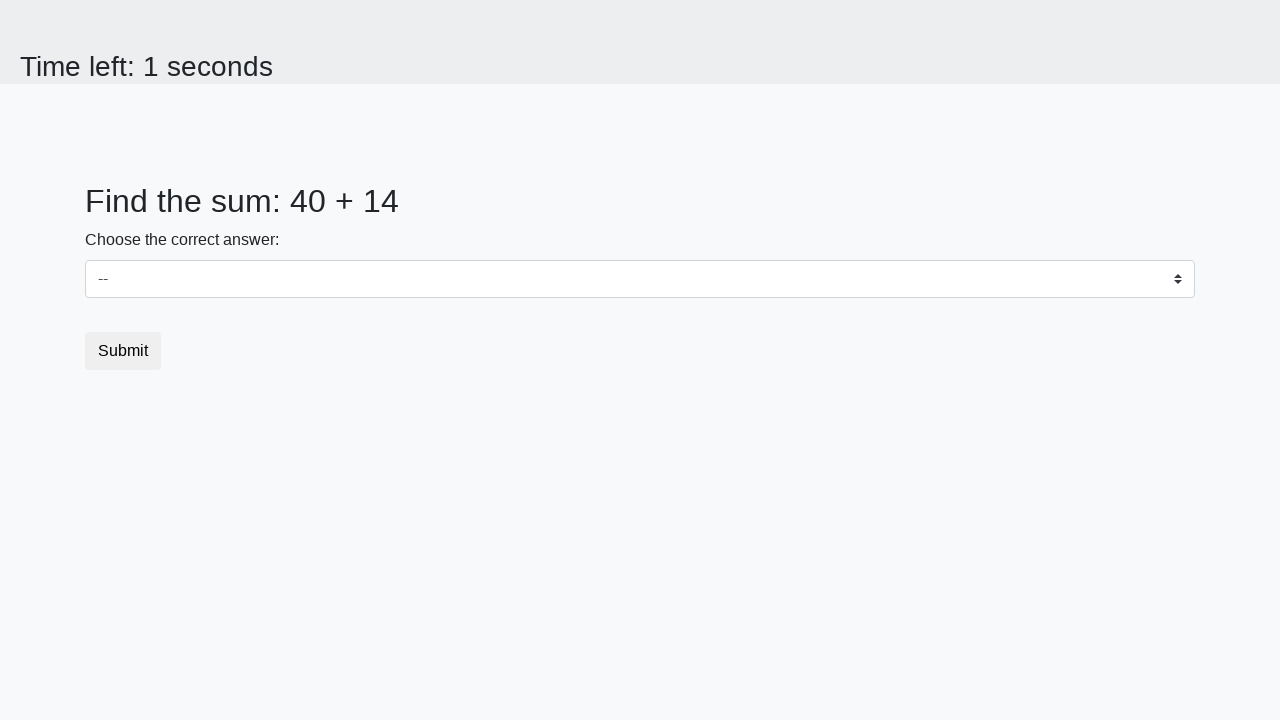

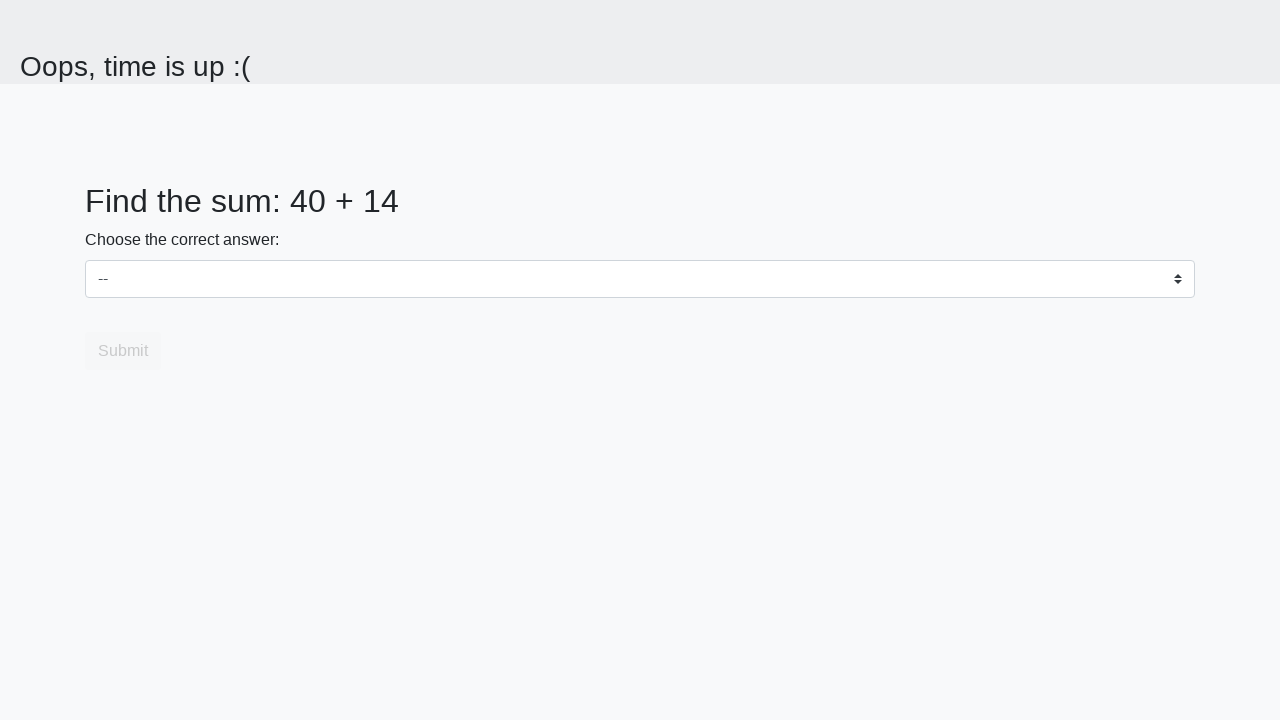